Tests checkbox functionality by clicking on checkbox 1 and checkbox 2 if they are not already selected, then verifies checkbox 1 is checked.

Starting URL: https://testcenter.techproeducation.com/index.php?page=checkboxes

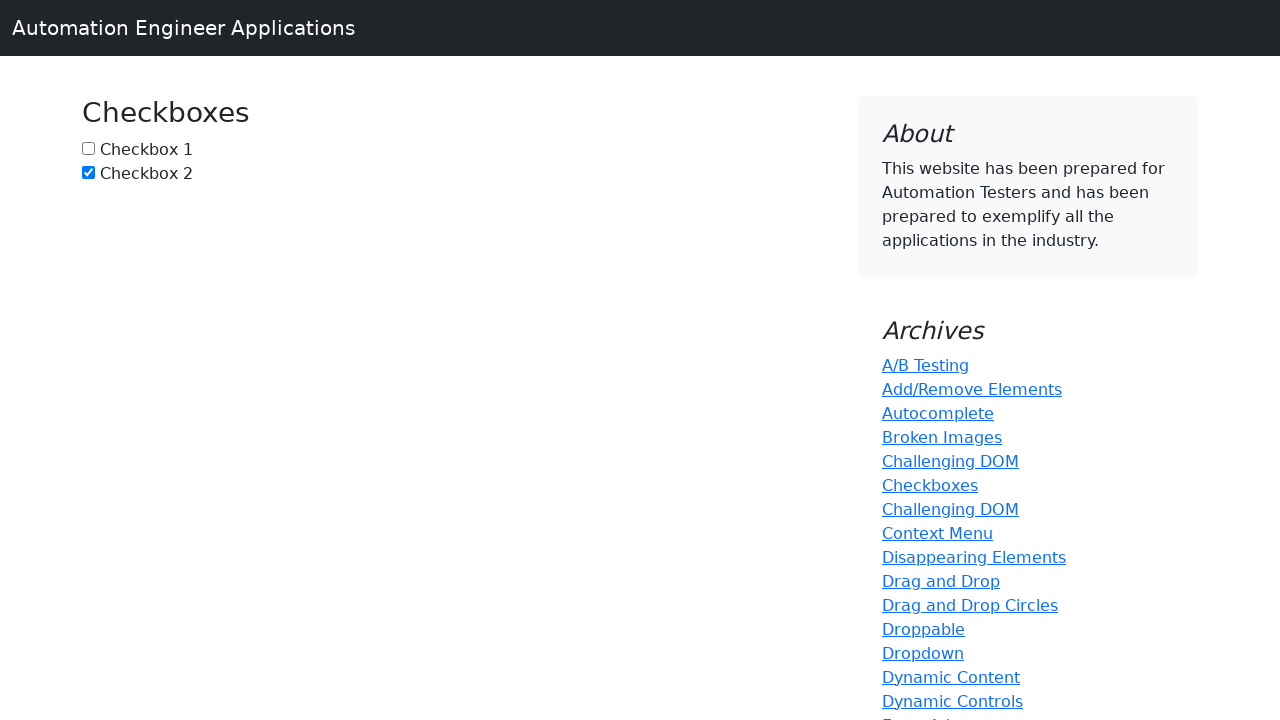

Located checkbox 1 element
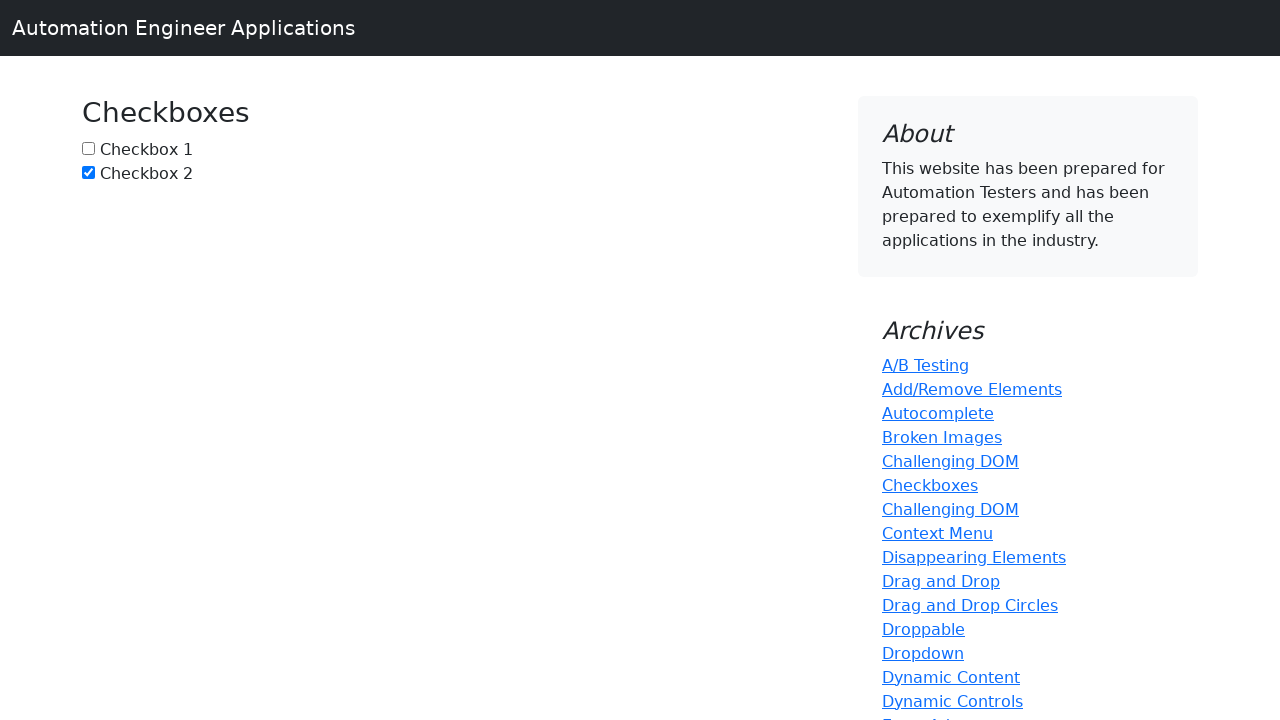

Located checkbox 2 element
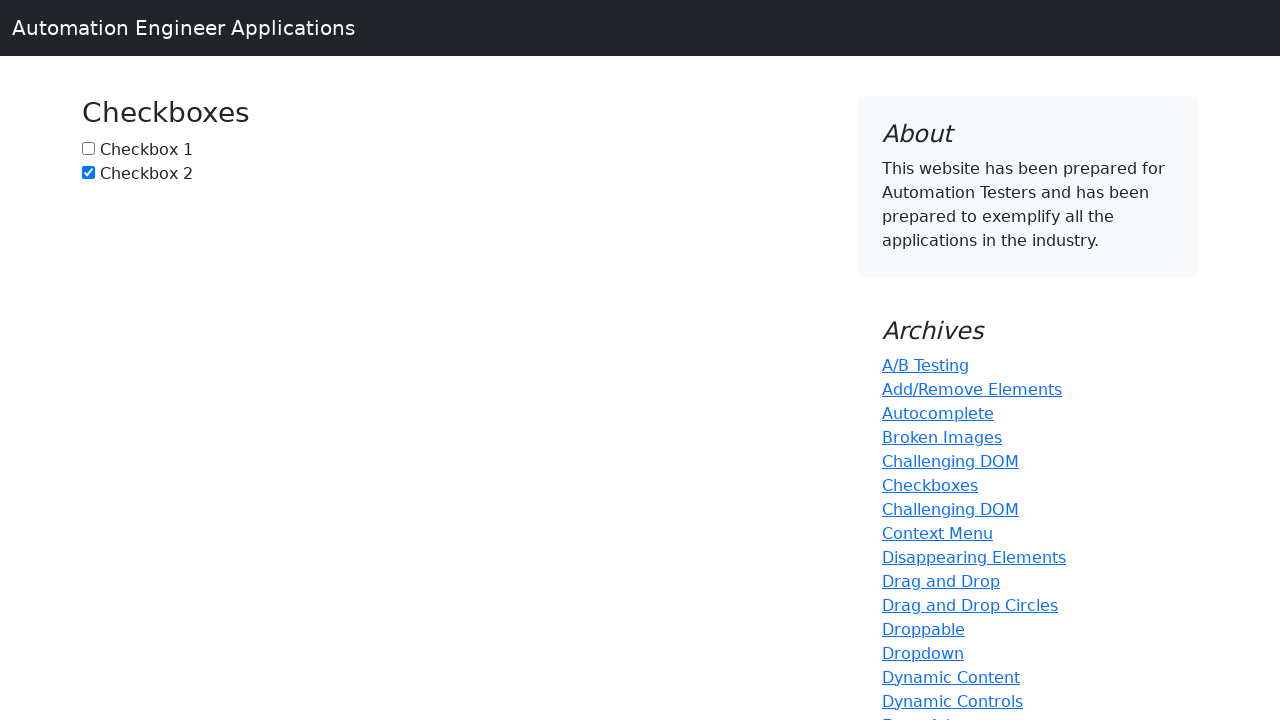

Checkbox 1 was not selected, clicked to select it at (88, 148) on #box1
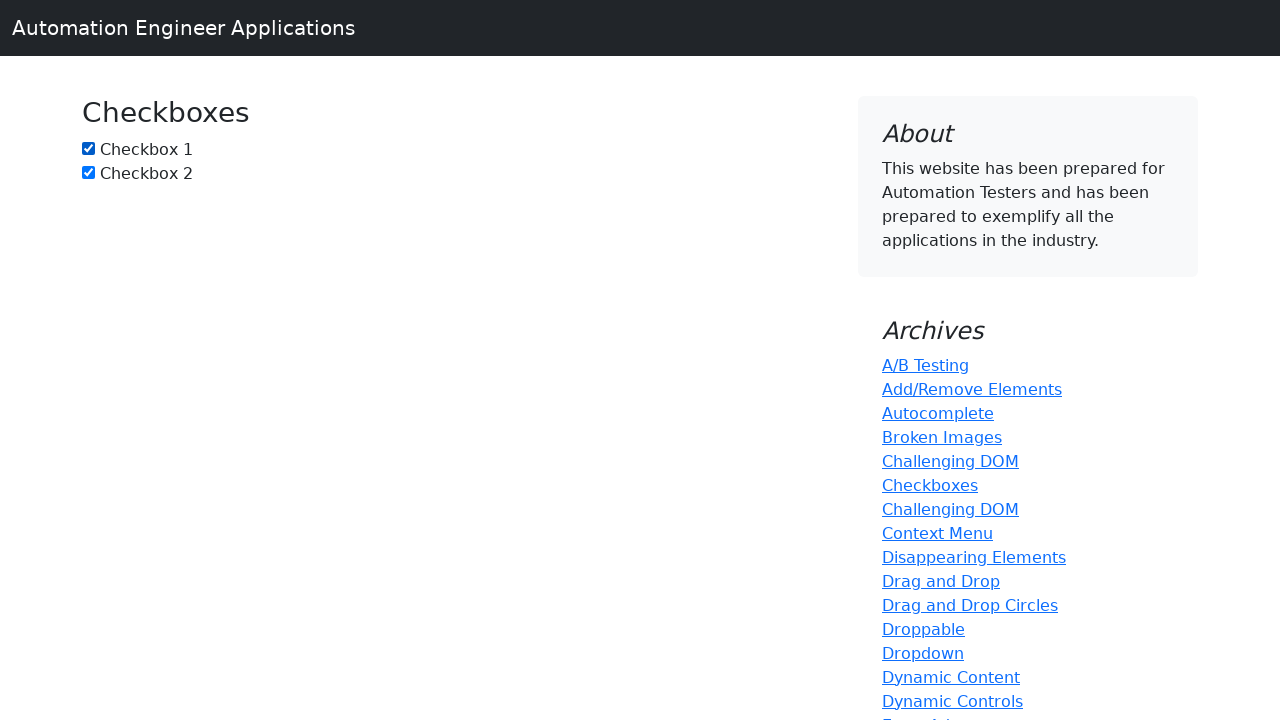

Checkbox 2 was already selected, no action needed
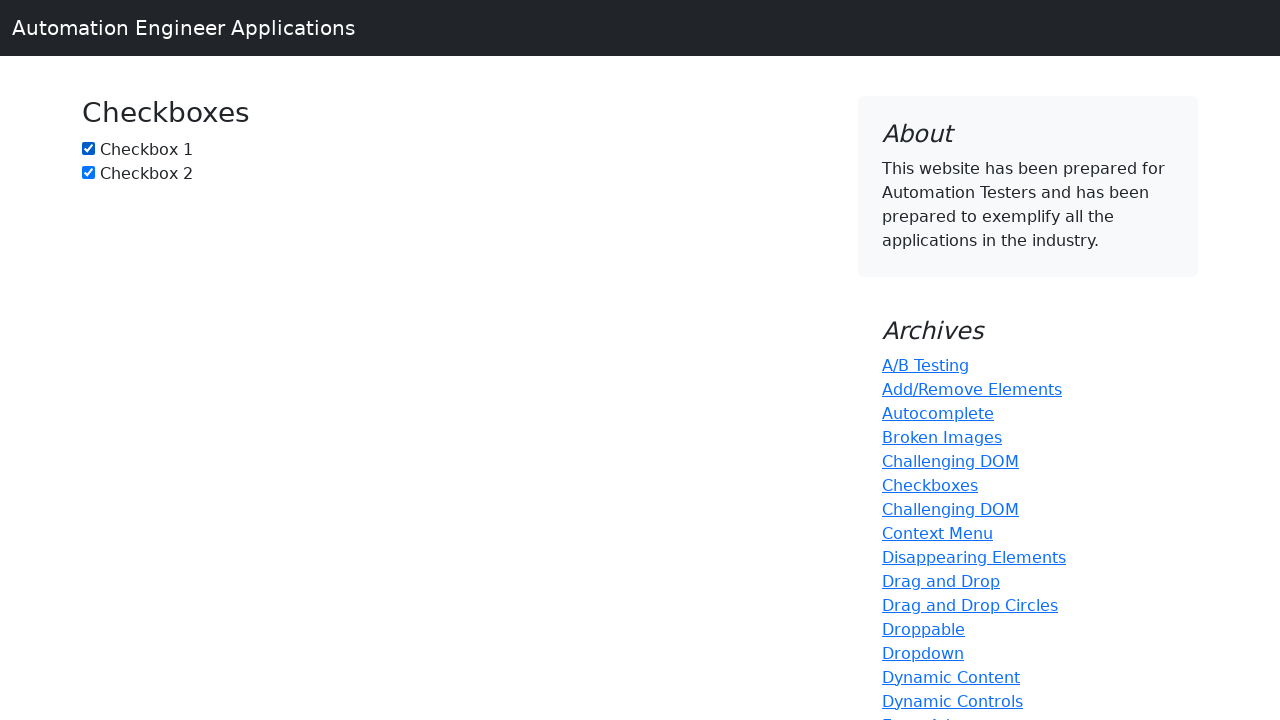

Verified that checkbox 1 is checked
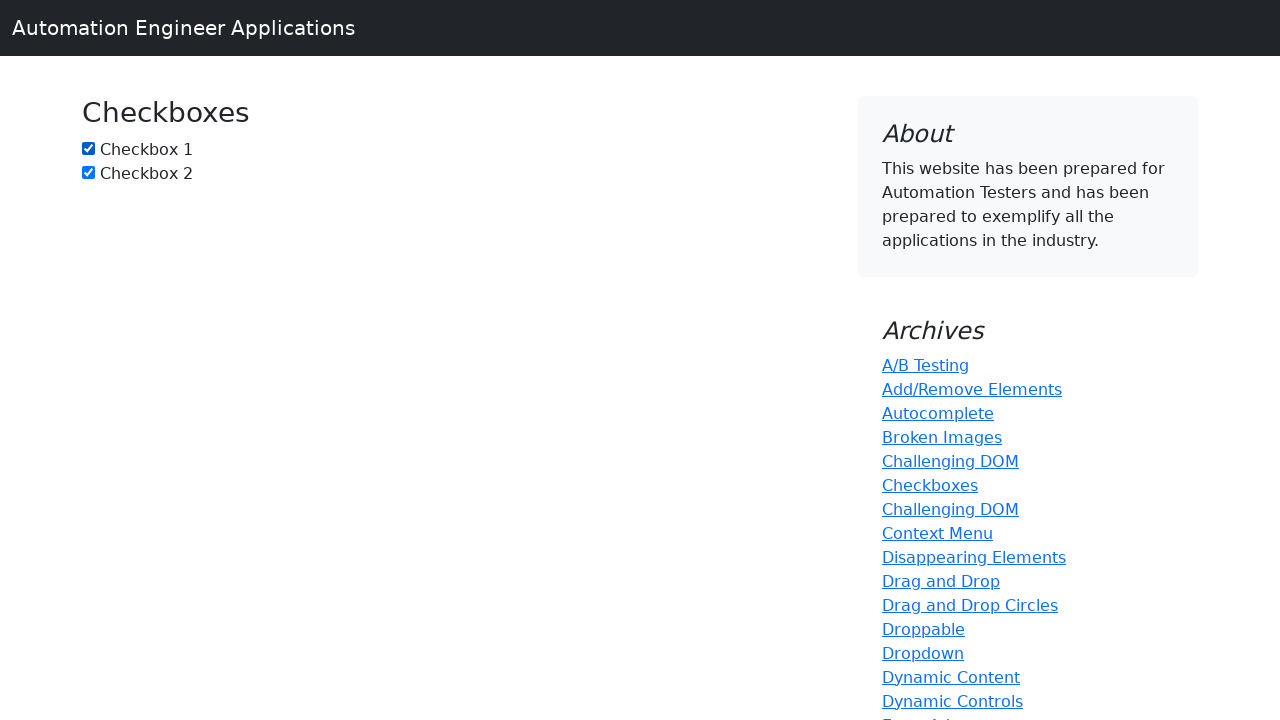

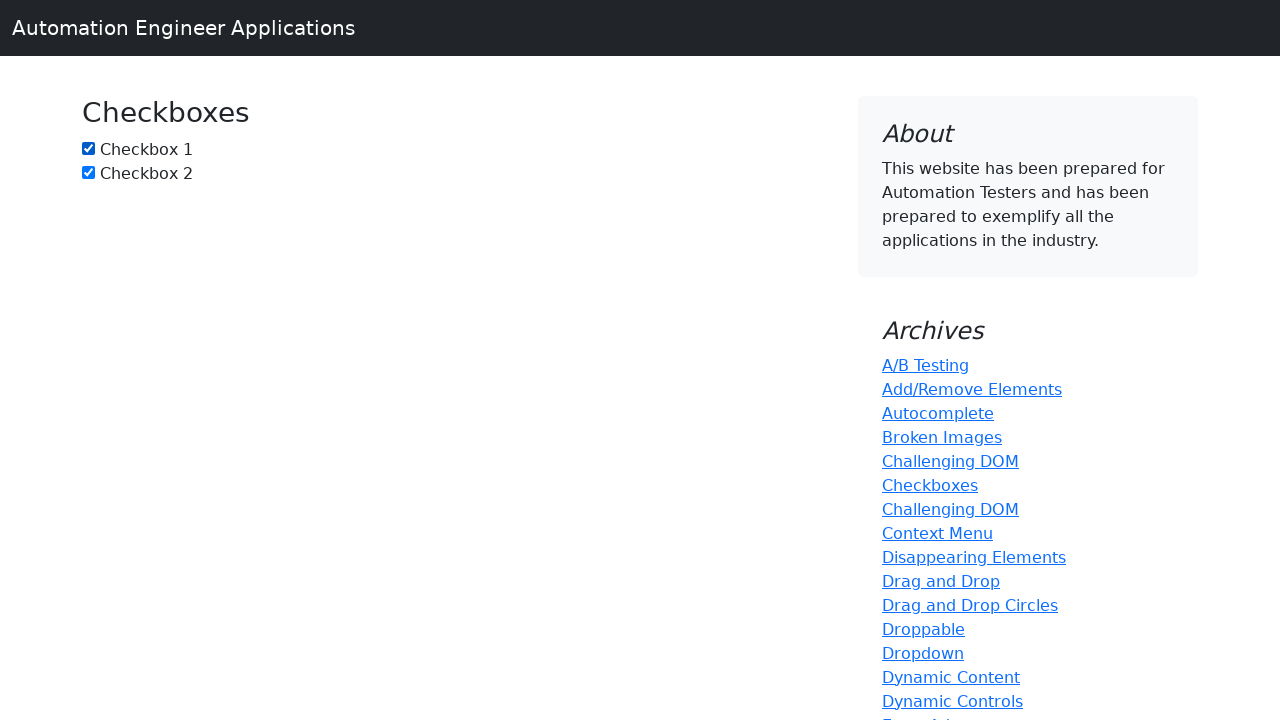